Navigates through the first three pages of Gitee's explore section and interacts with project links on each page

Starting URL: https://gitee.com/explore/all?page=1

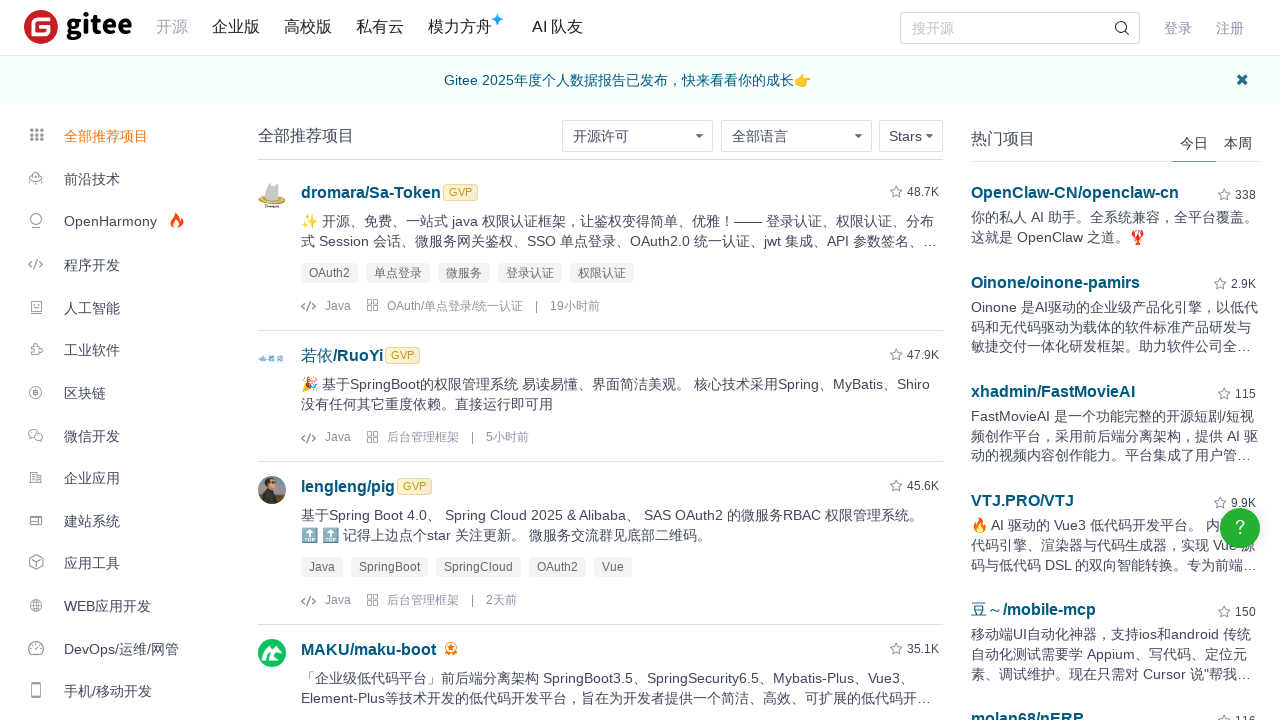

Project links loaded on page 1
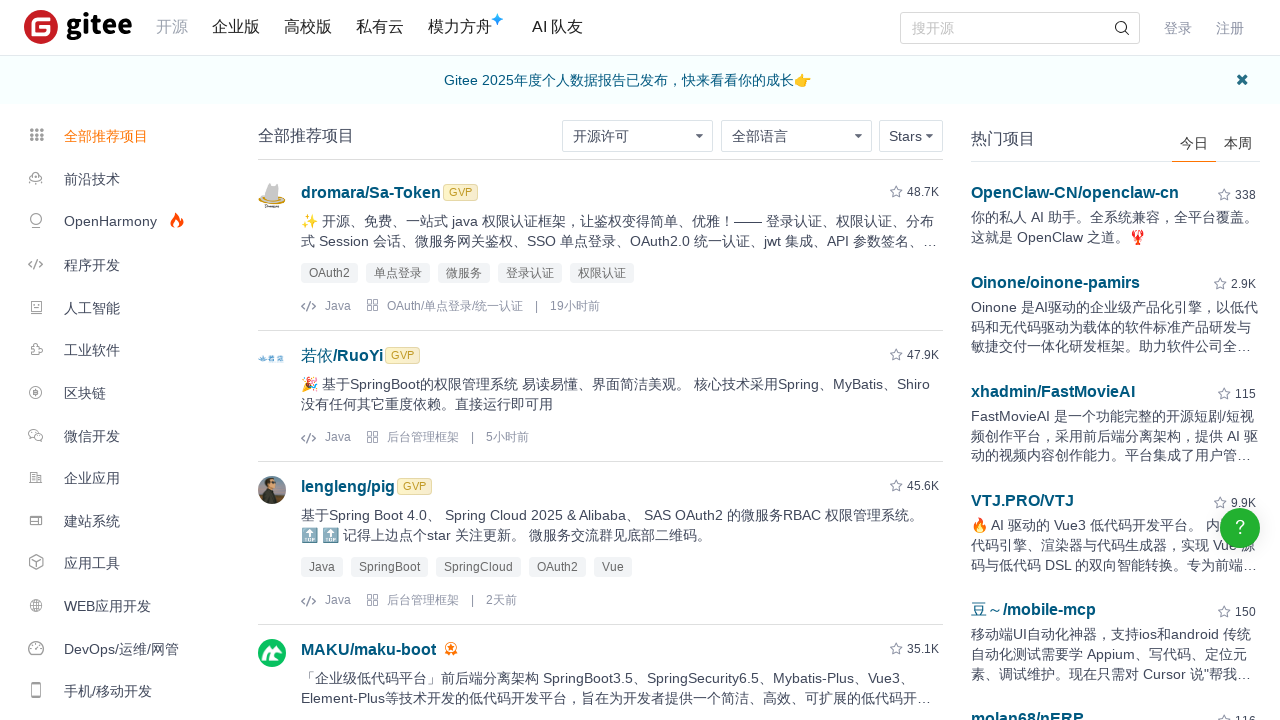

Retrieved all project links from page 1
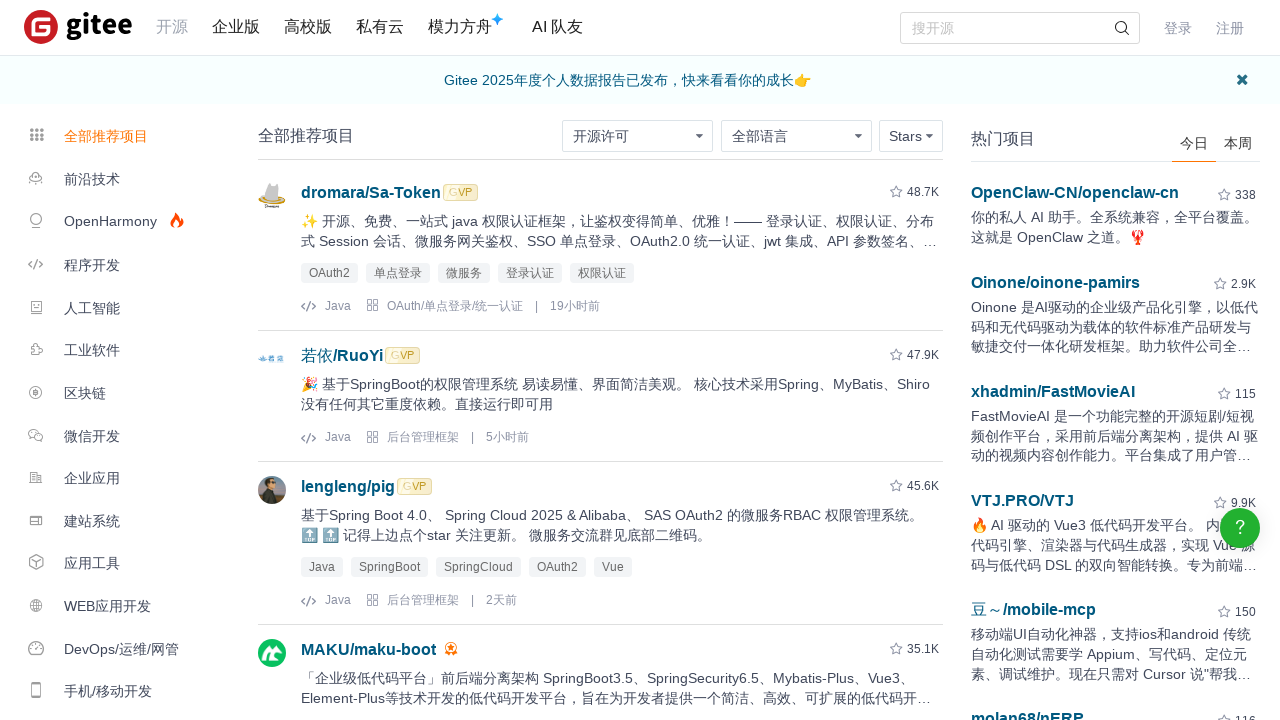

Project link is visible and ready
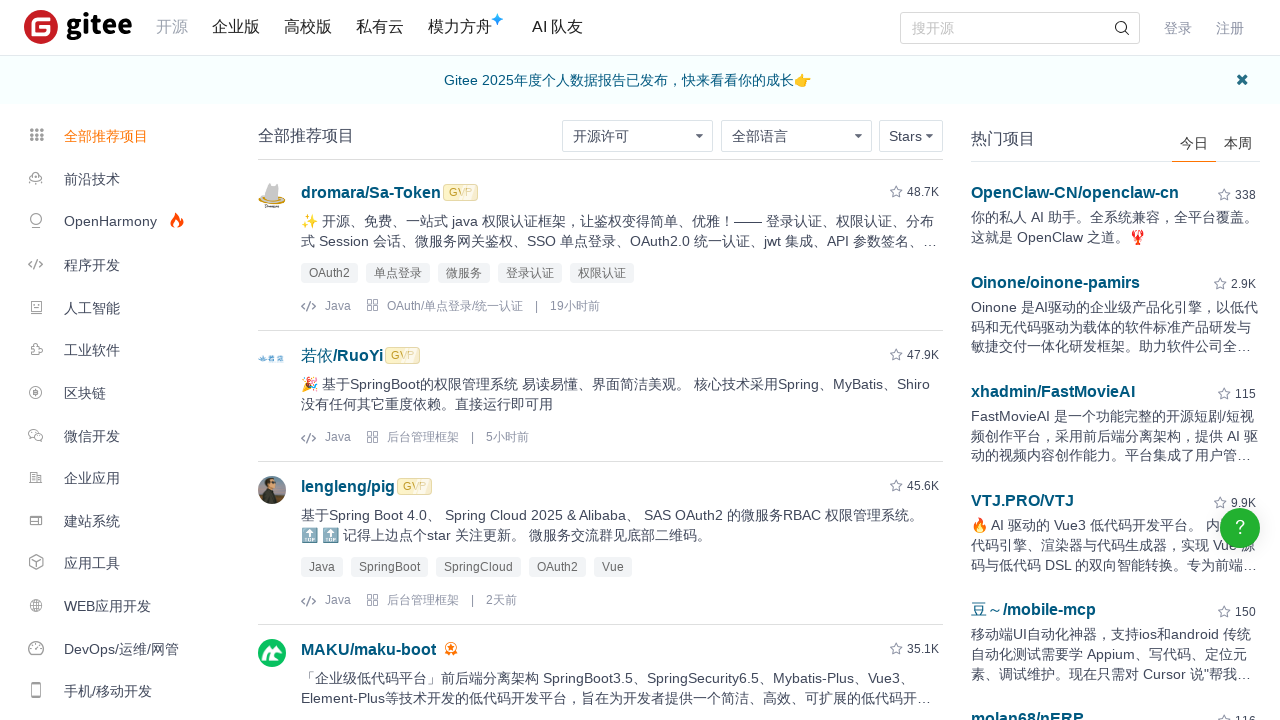

Retrieved project link text: dromara/Sa-Token
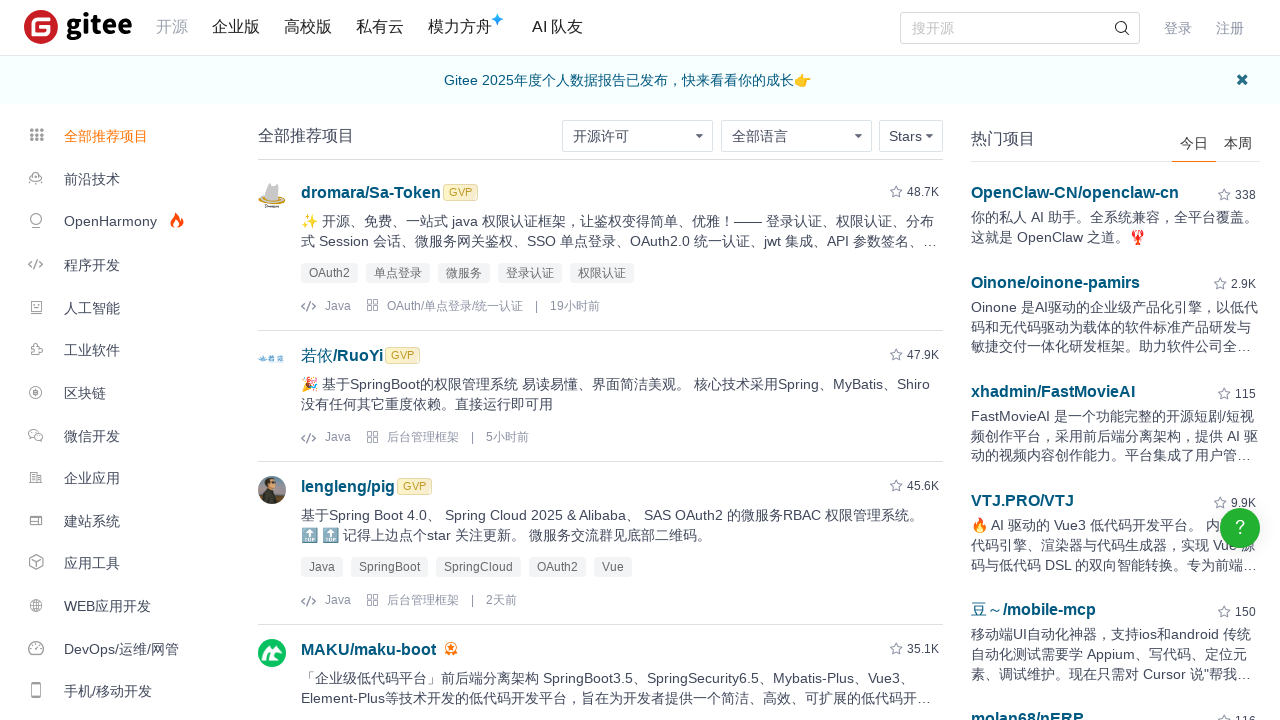

Retrieved project link href: /dromara/sa-token
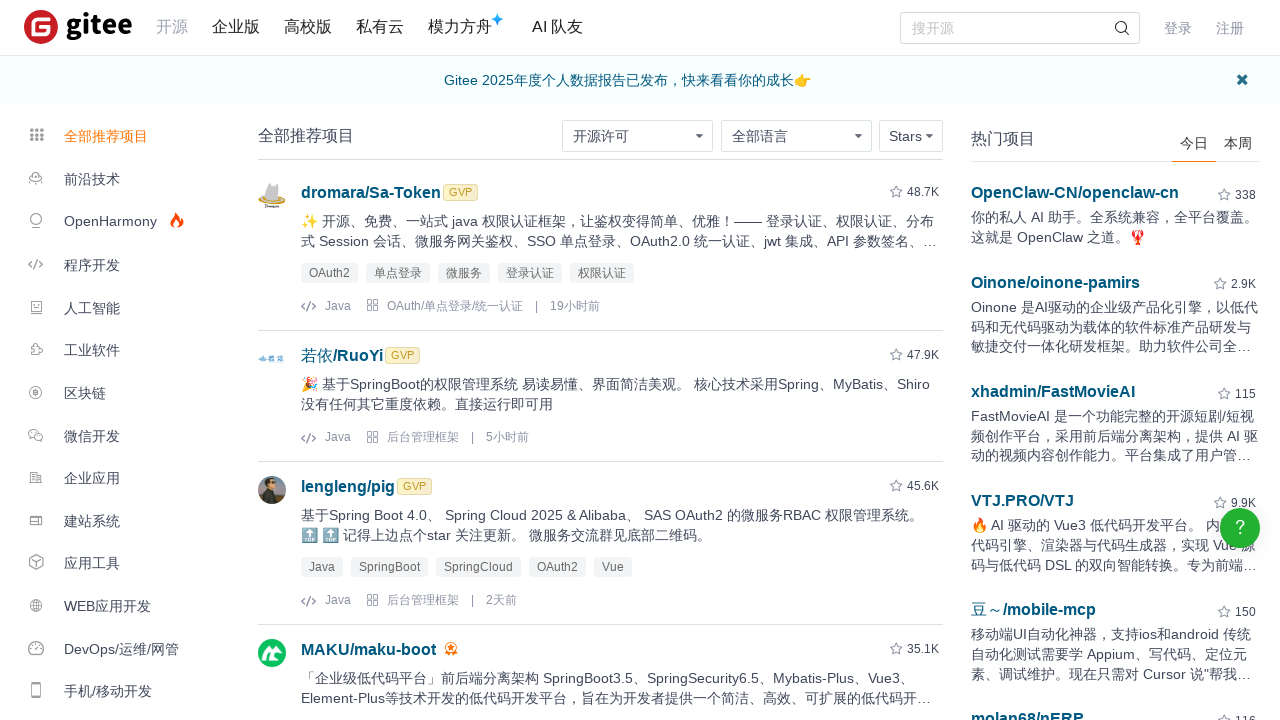

Project link is visible and ready
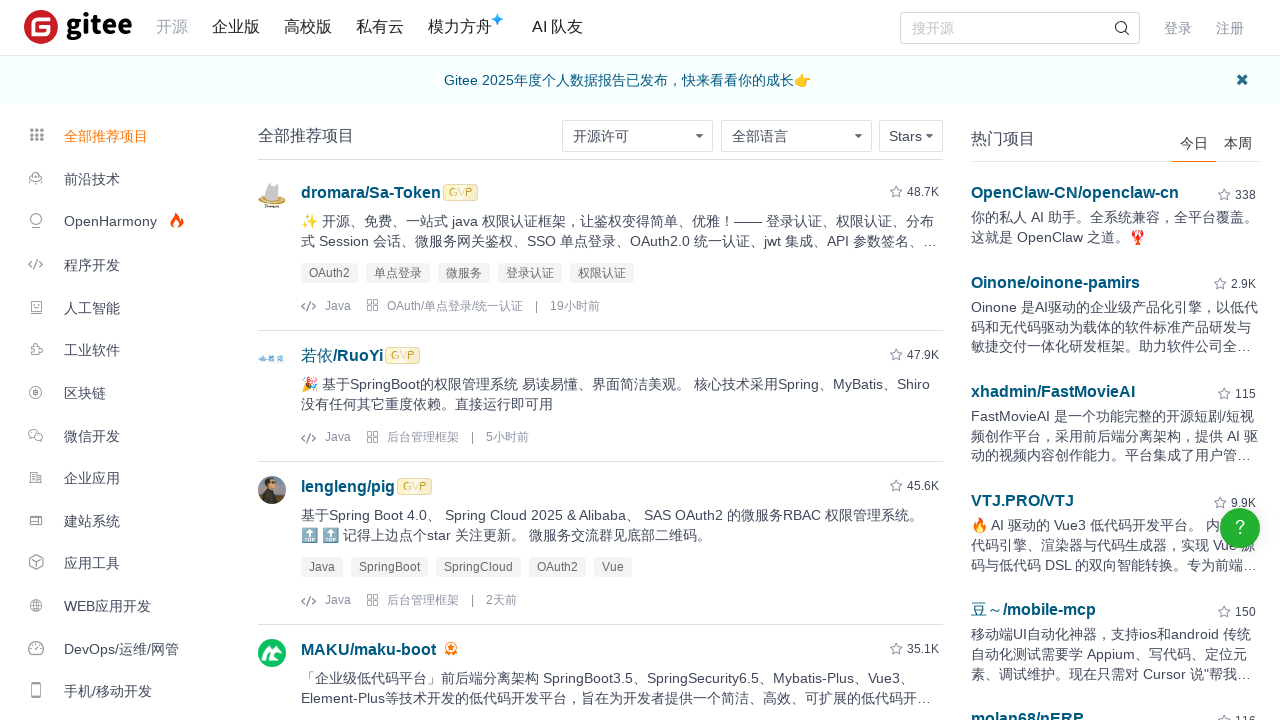

Retrieved project link text: 若依/RuoYi
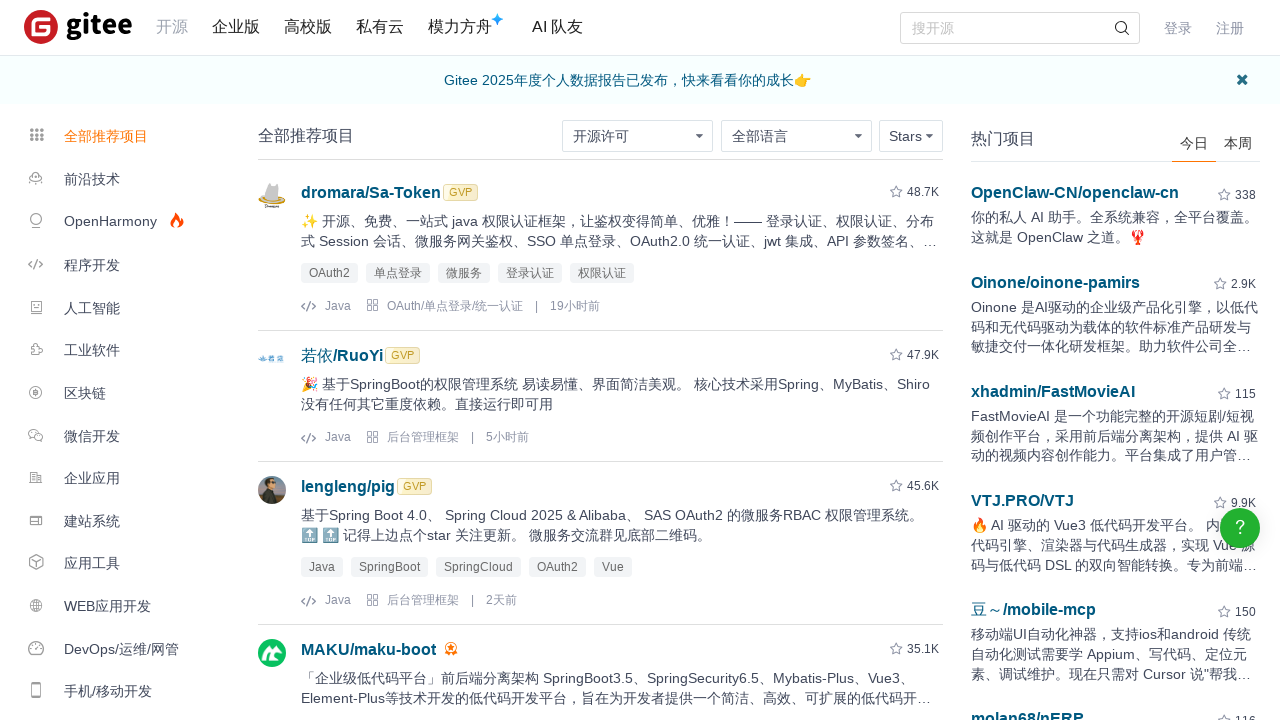

Retrieved project link href: /y_project/RuoYi
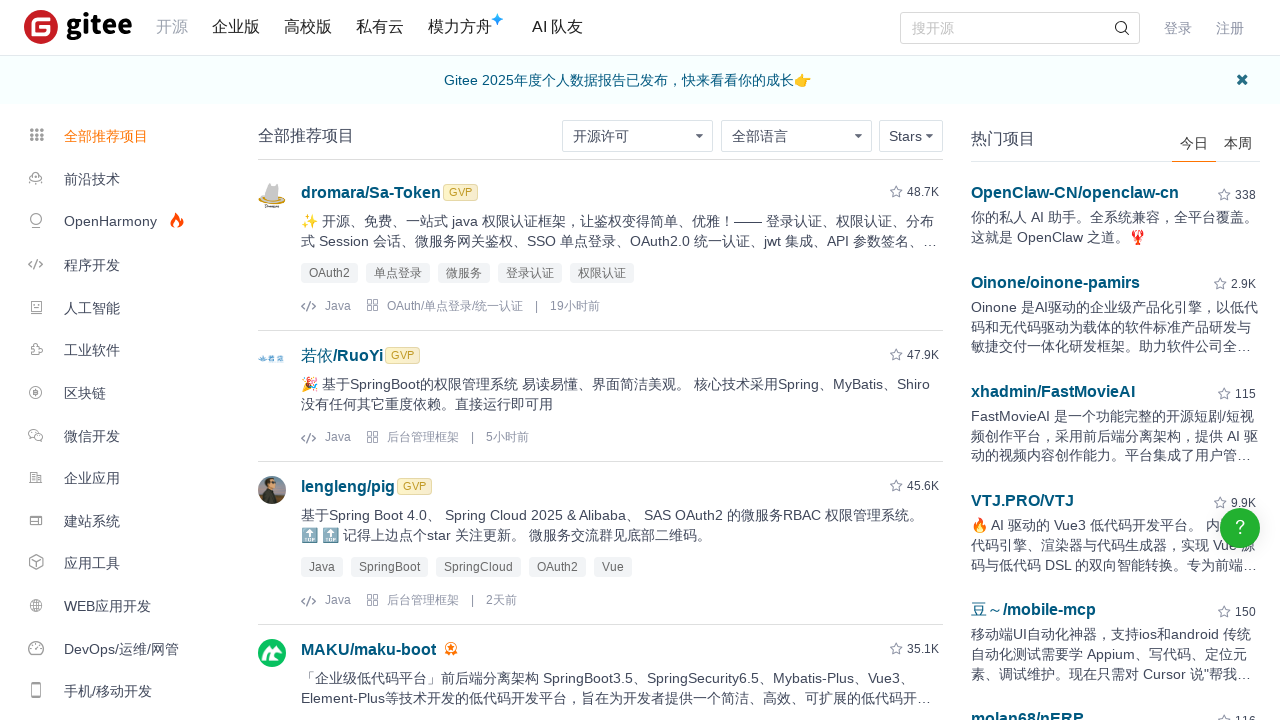

Project link is visible and ready
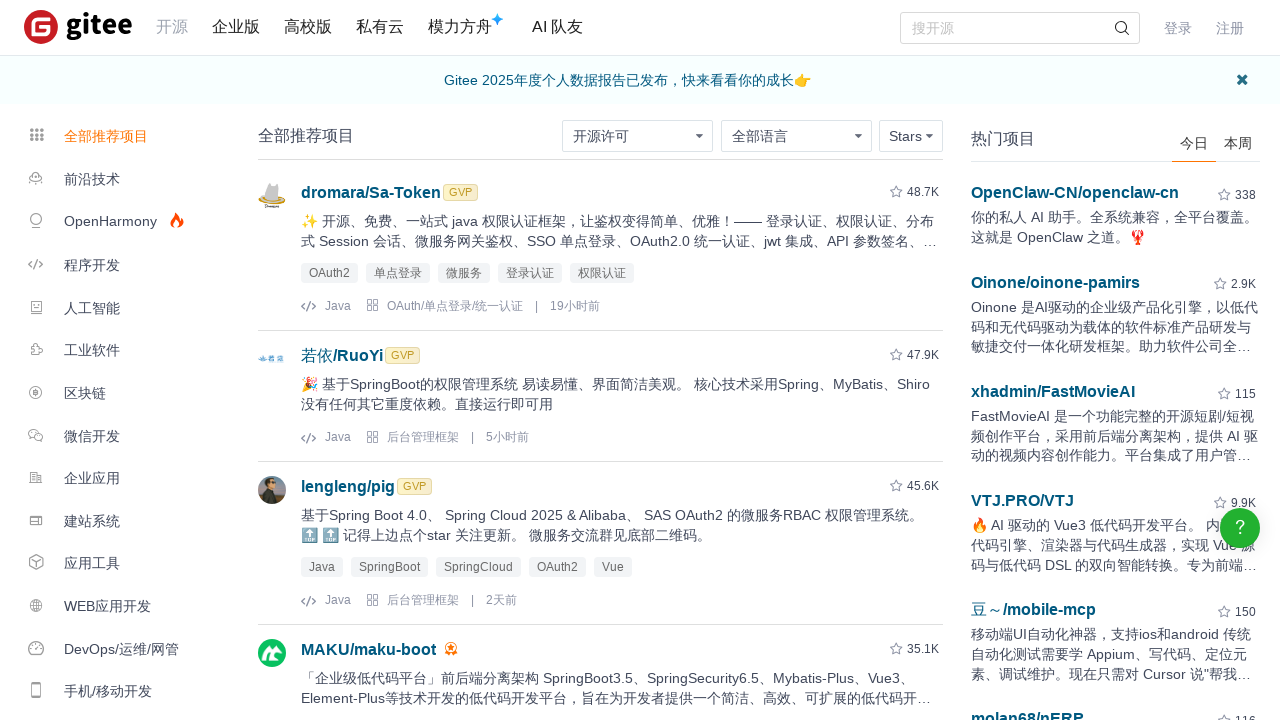

Retrieved project link text: lengleng/pig
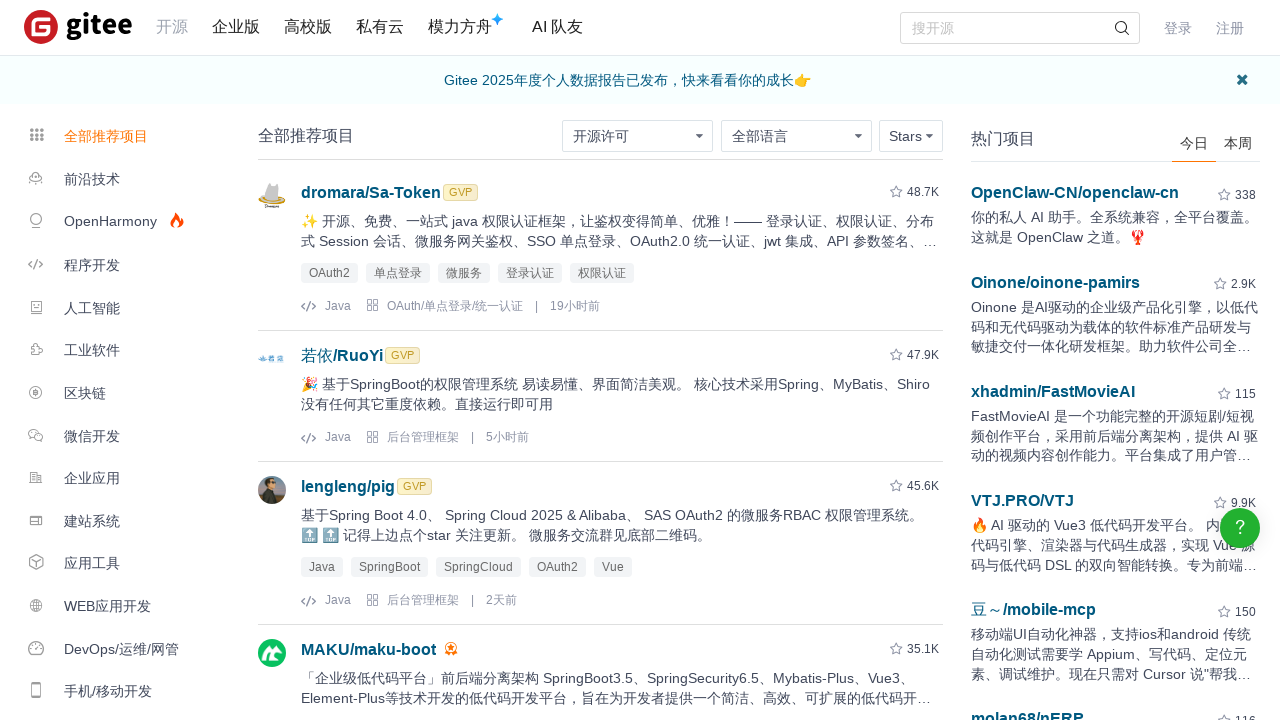

Retrieved project link href: /log4j/pig
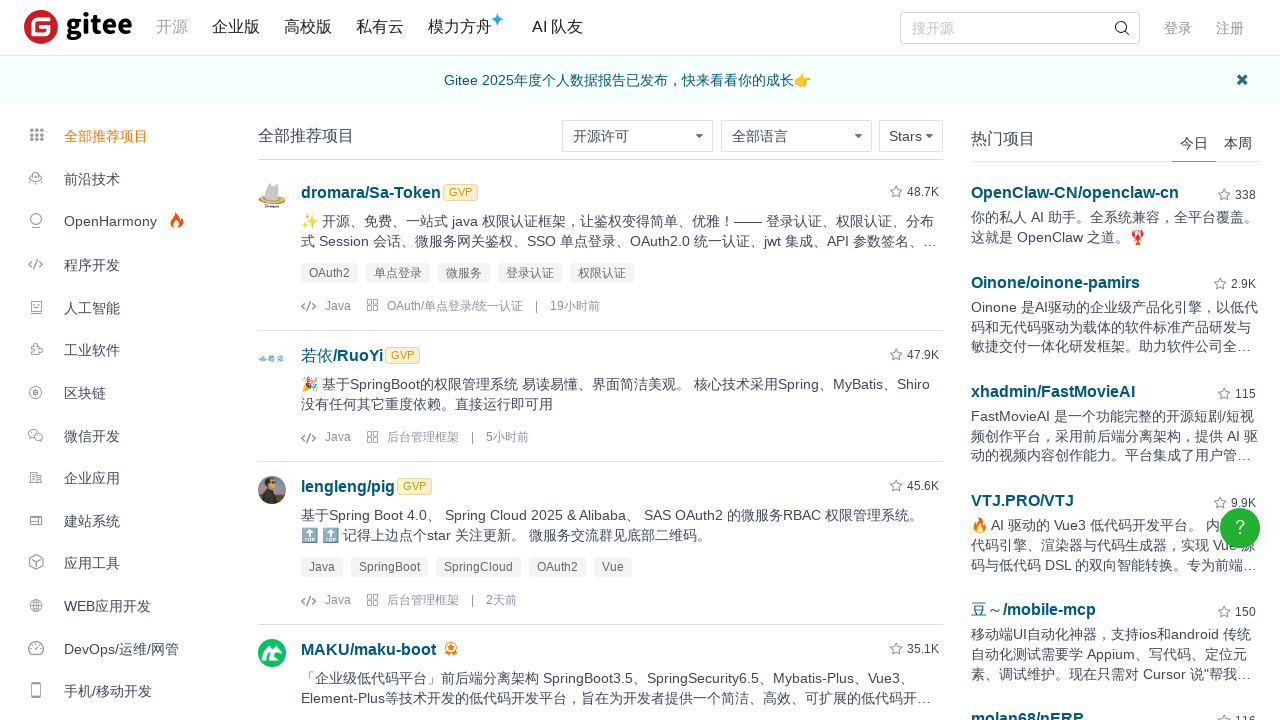

Navigated to Gitee explore page 2
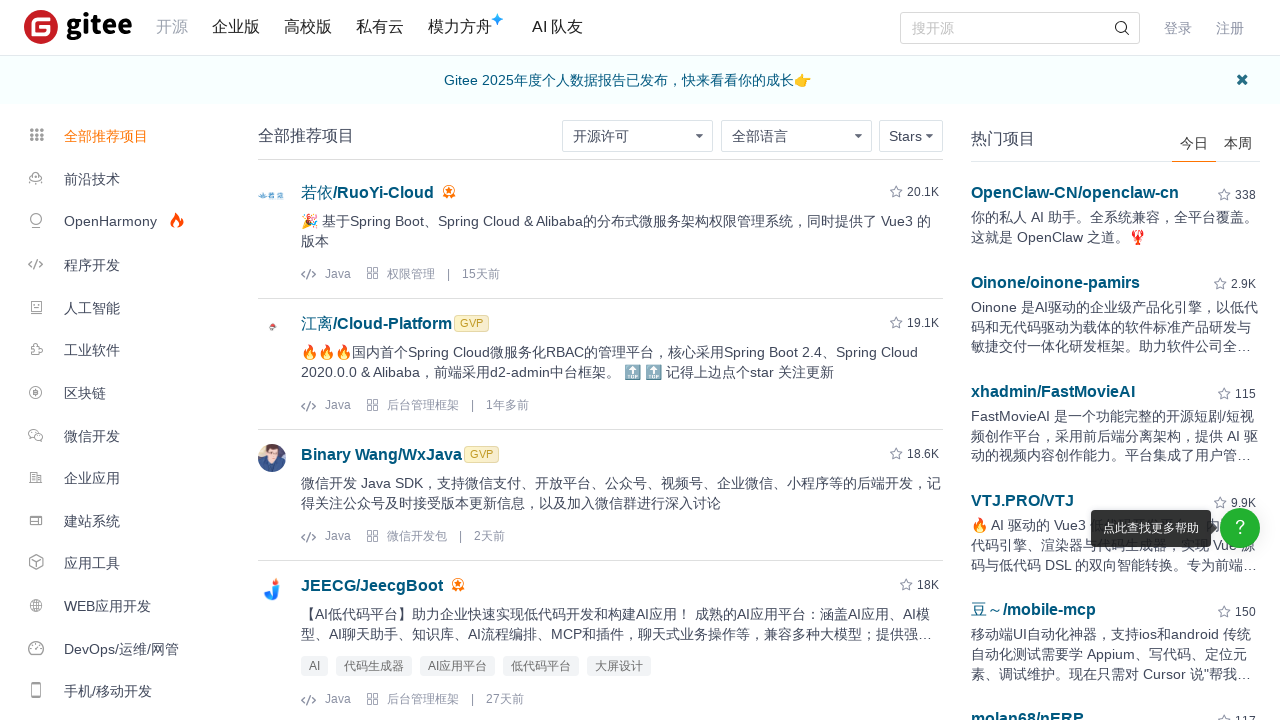

Project links loaded on page 2
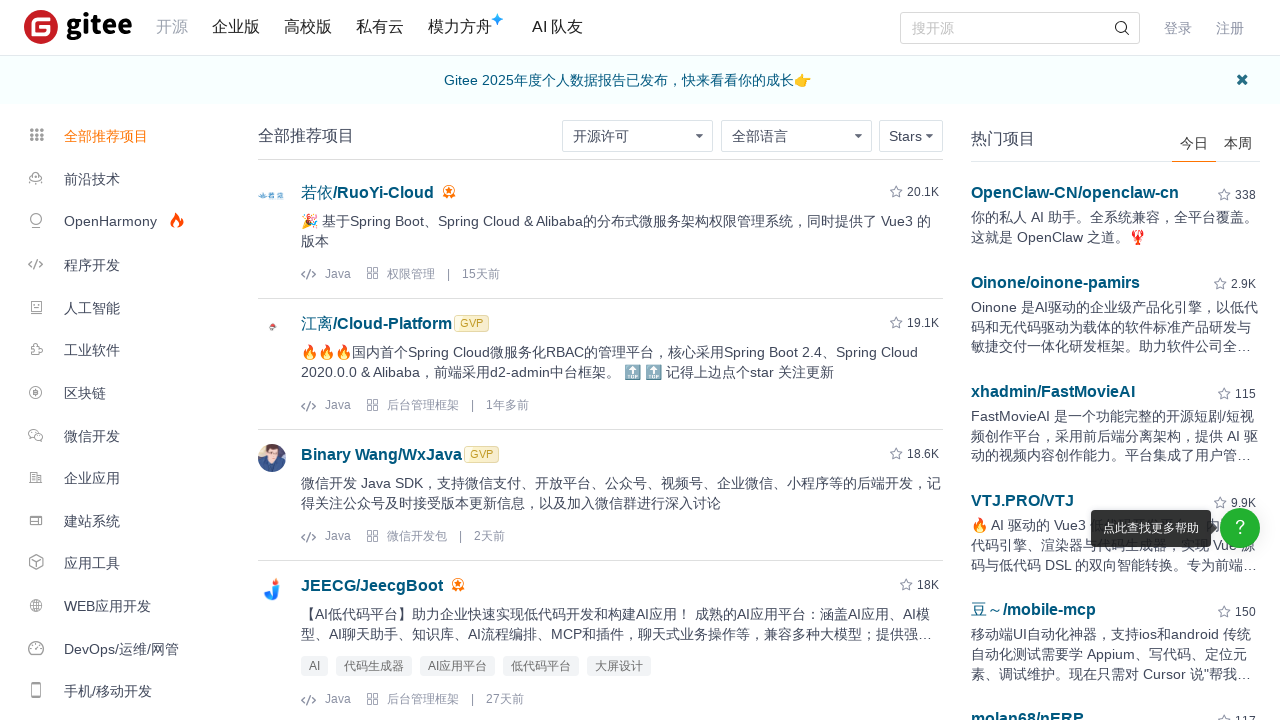

Retrieved all project links from page 2
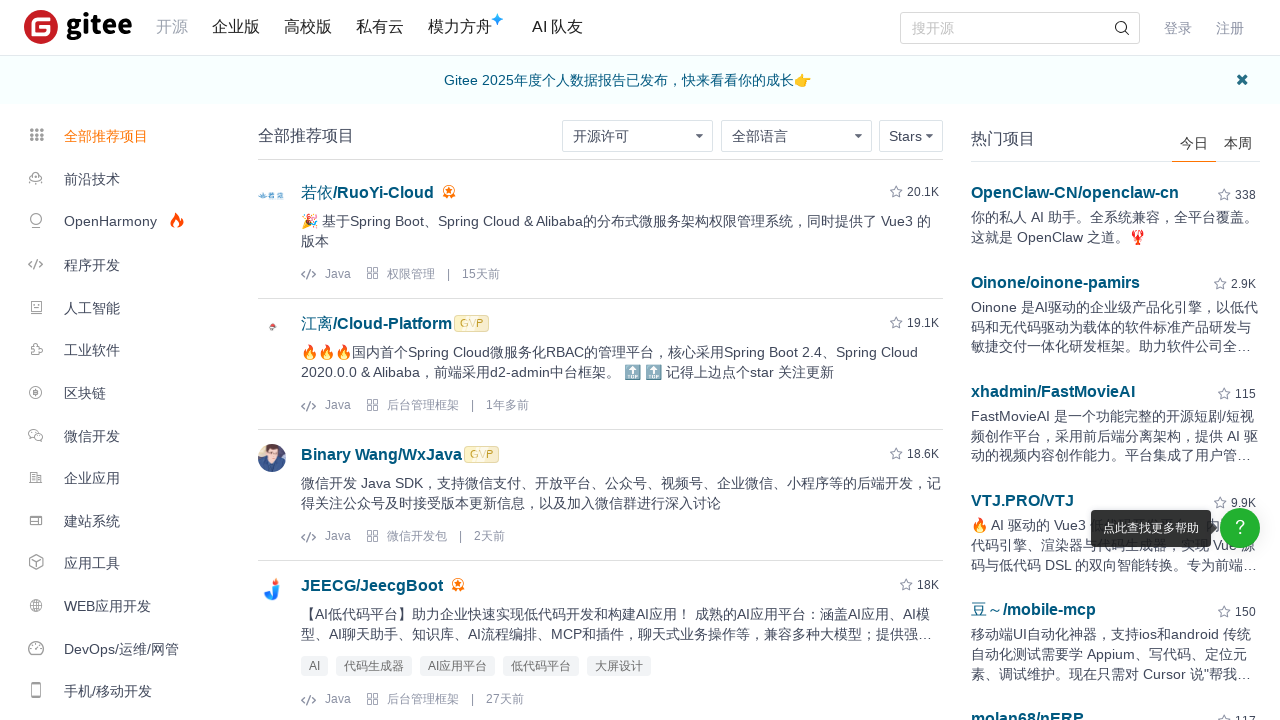

Project link is visible and ready
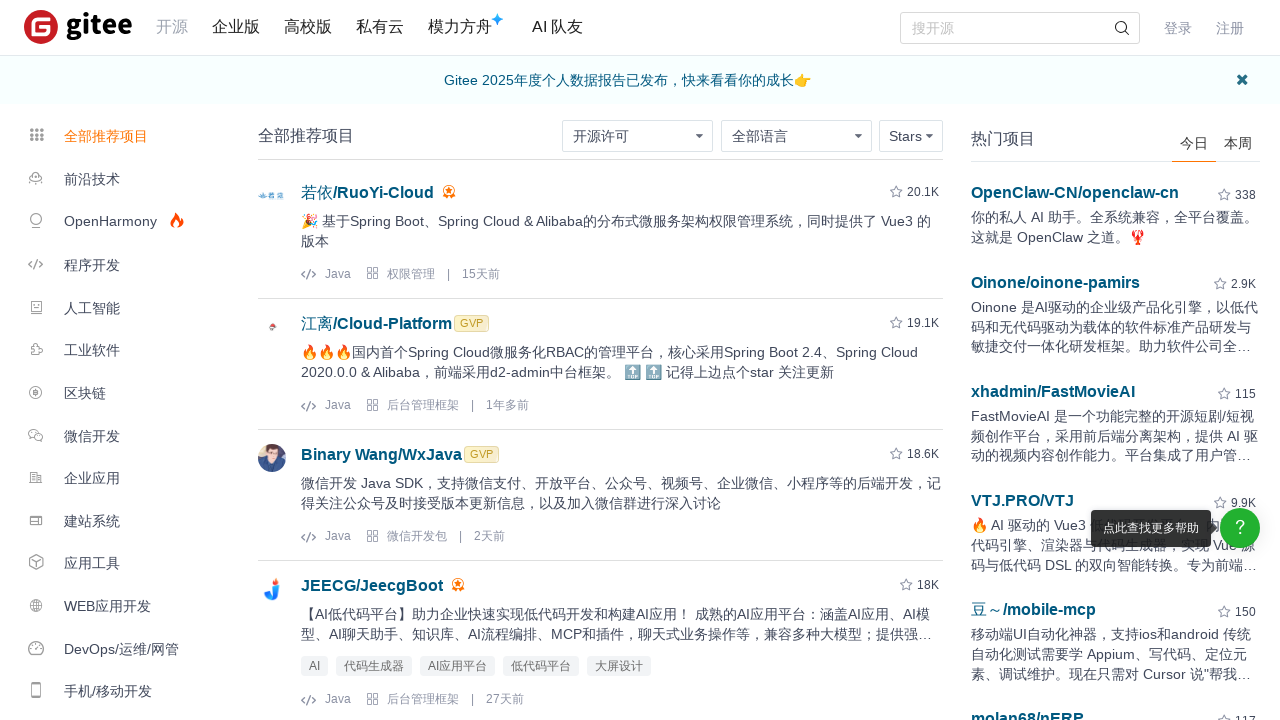

Retrieved project link text: 若依/RuoYi-Cloud
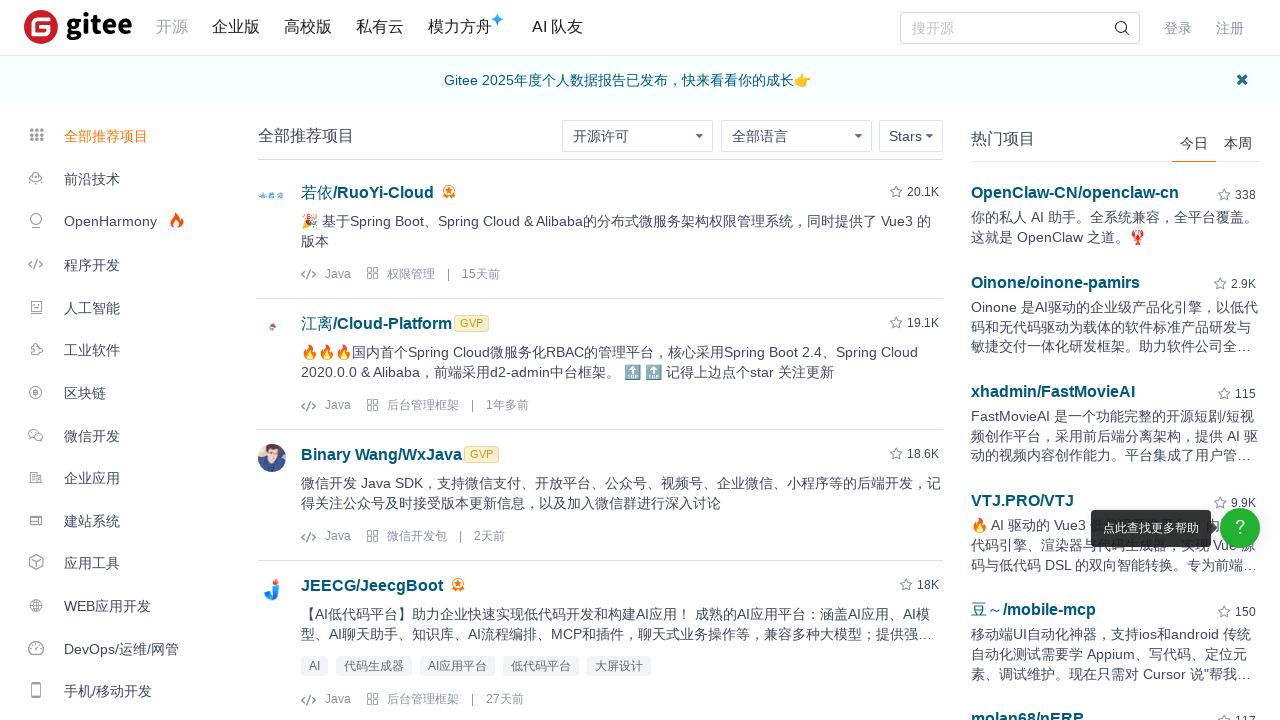

Retrieved project link href: /y_project/RuoYi-Cloud
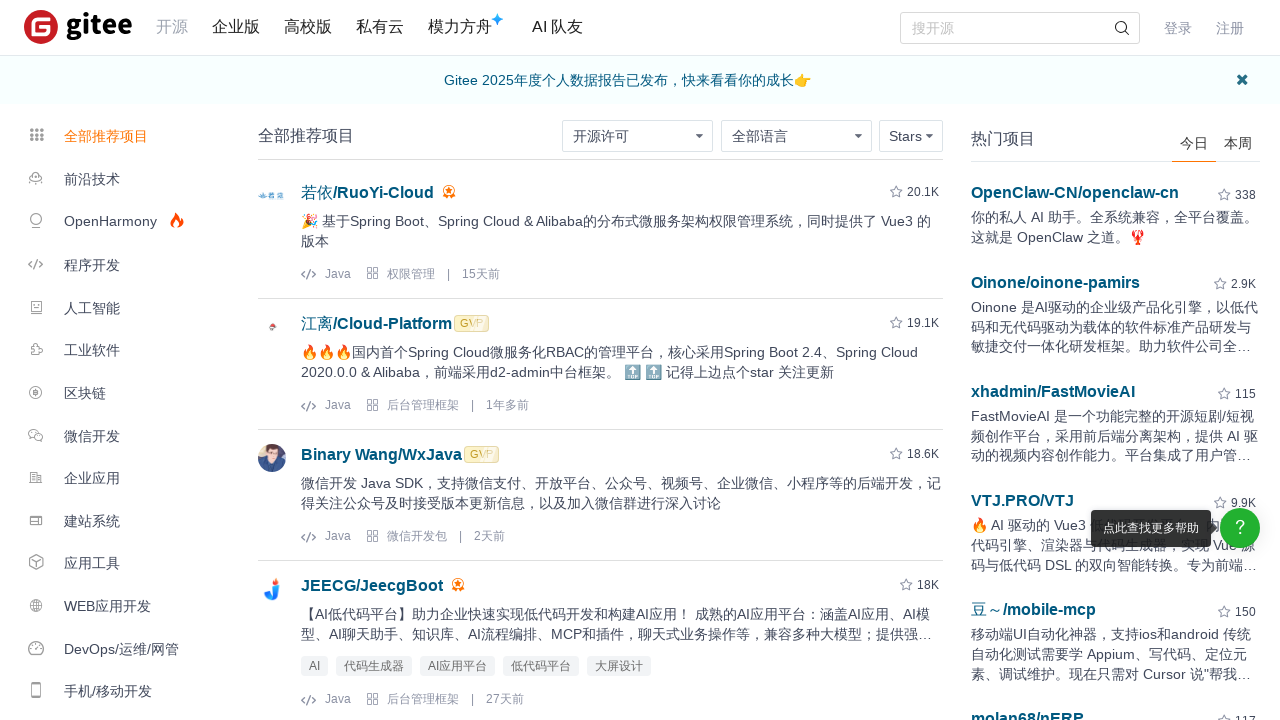

Project link is visible and ready
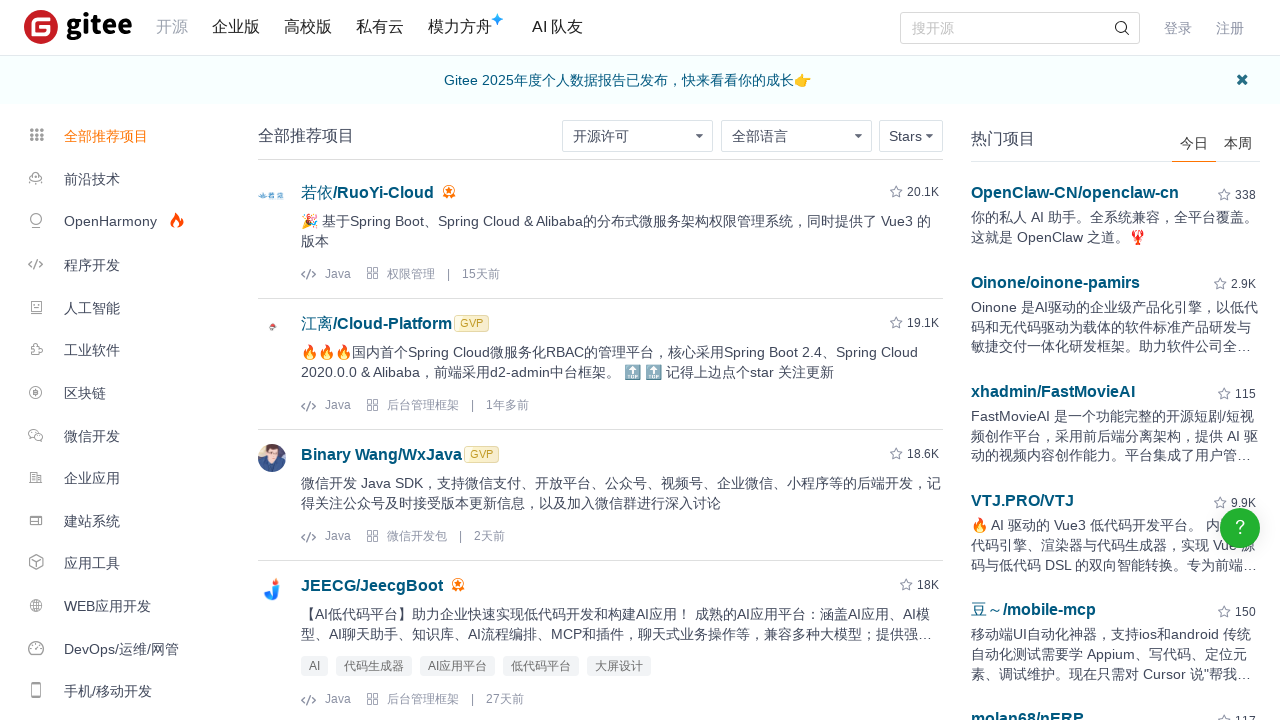

Retrieved project link text: 江离/Cloud-Platform
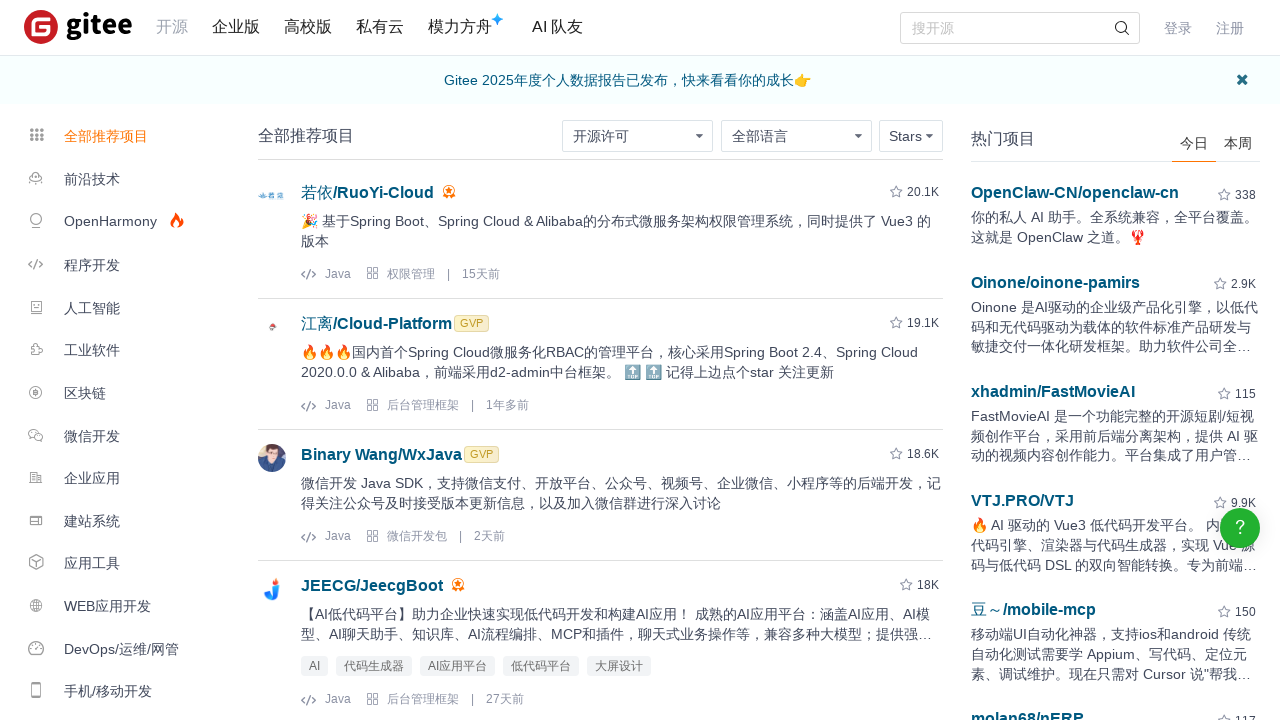

Retrieved project link href: /geek_qi/cloud-platform
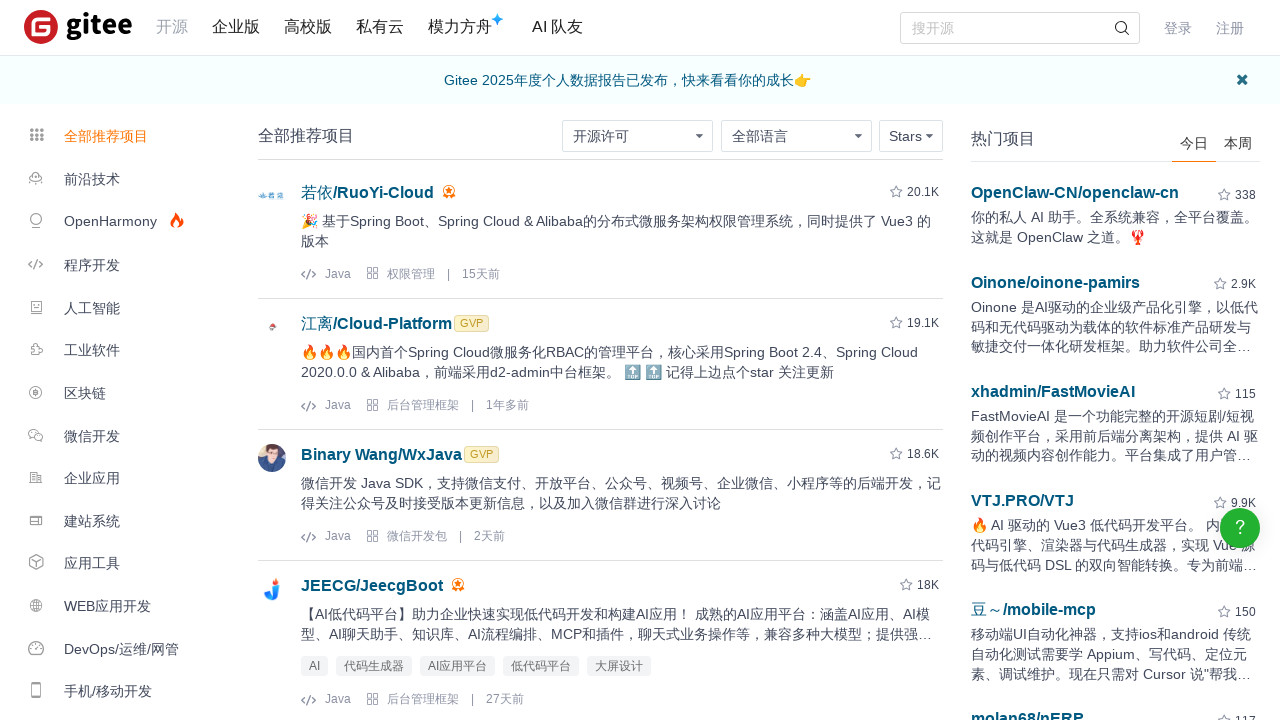

Project link is visible and ready
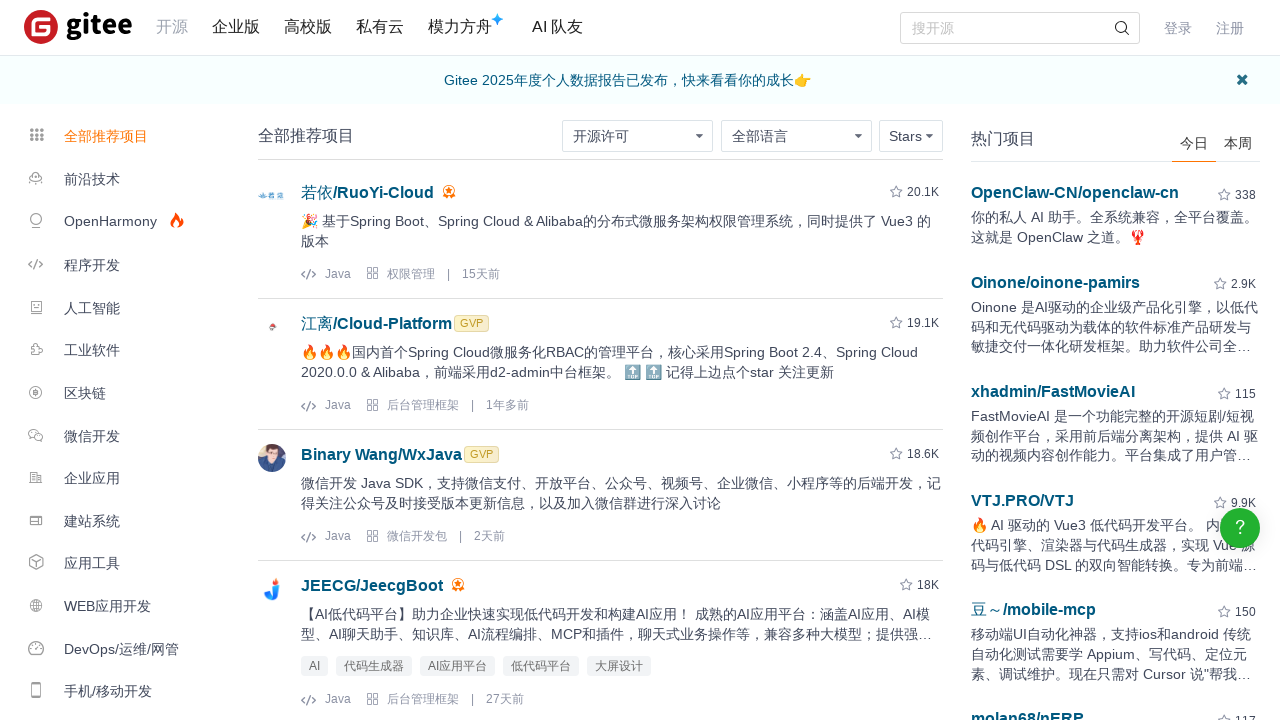

Retrieved project link text: Binary Wang/WxJava
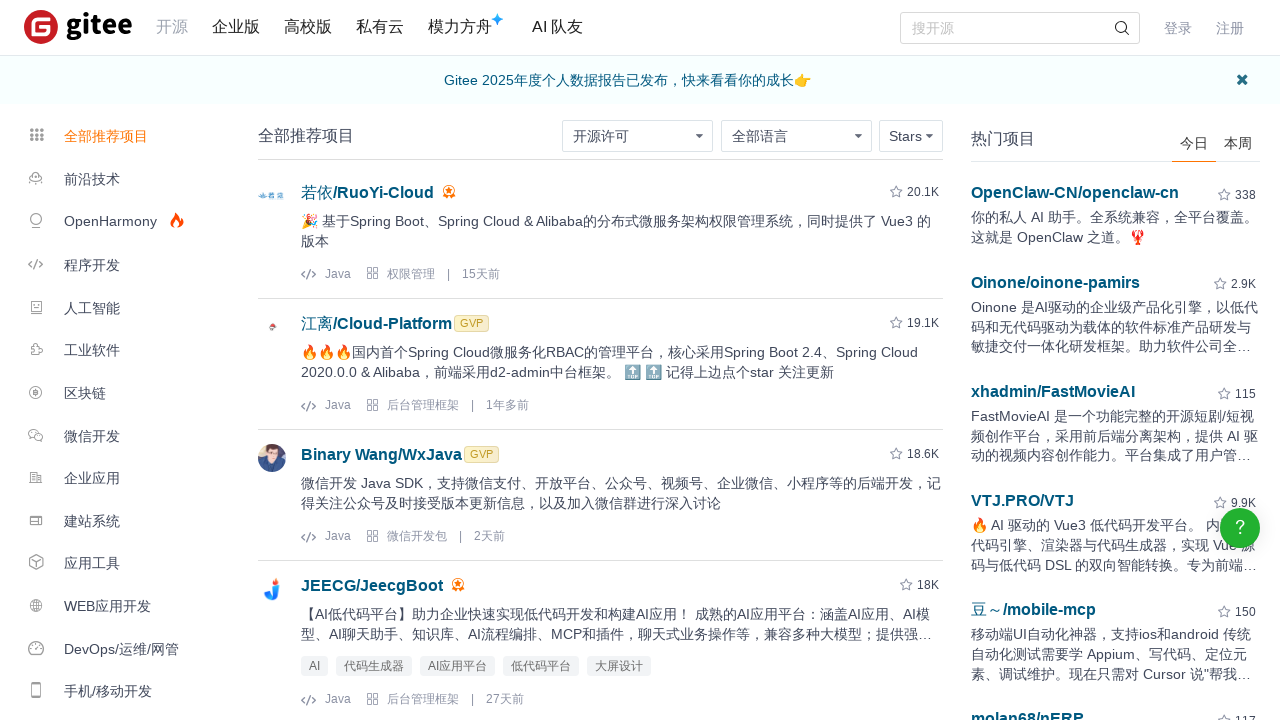

Retrieved project link href: /binary/weixin-java-tools
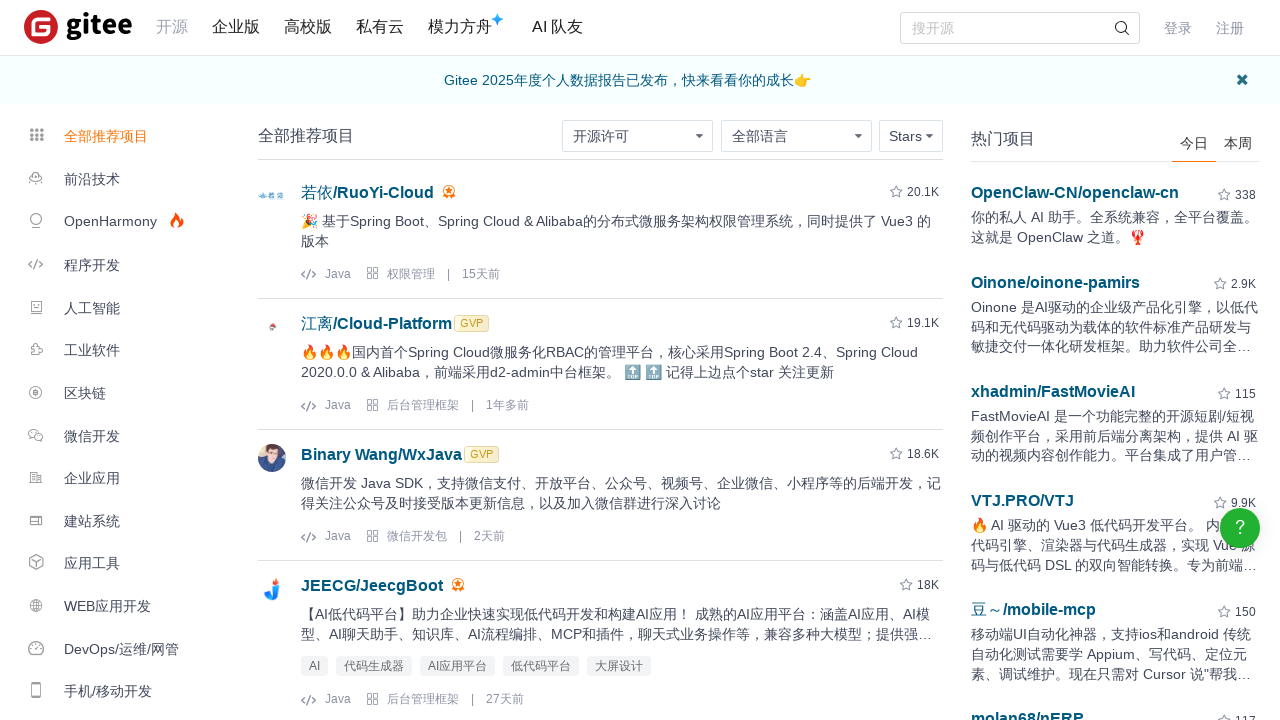

Navigated to Gitee explore page 3
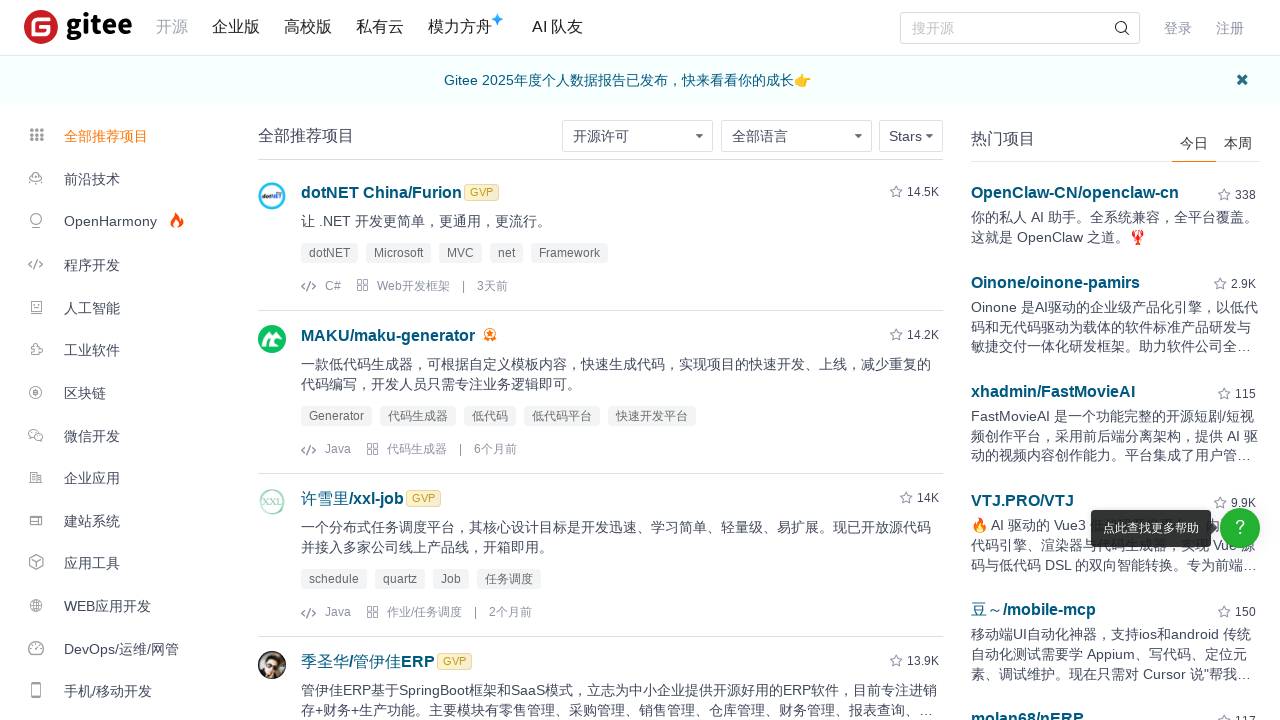

Project links loaded on page 3
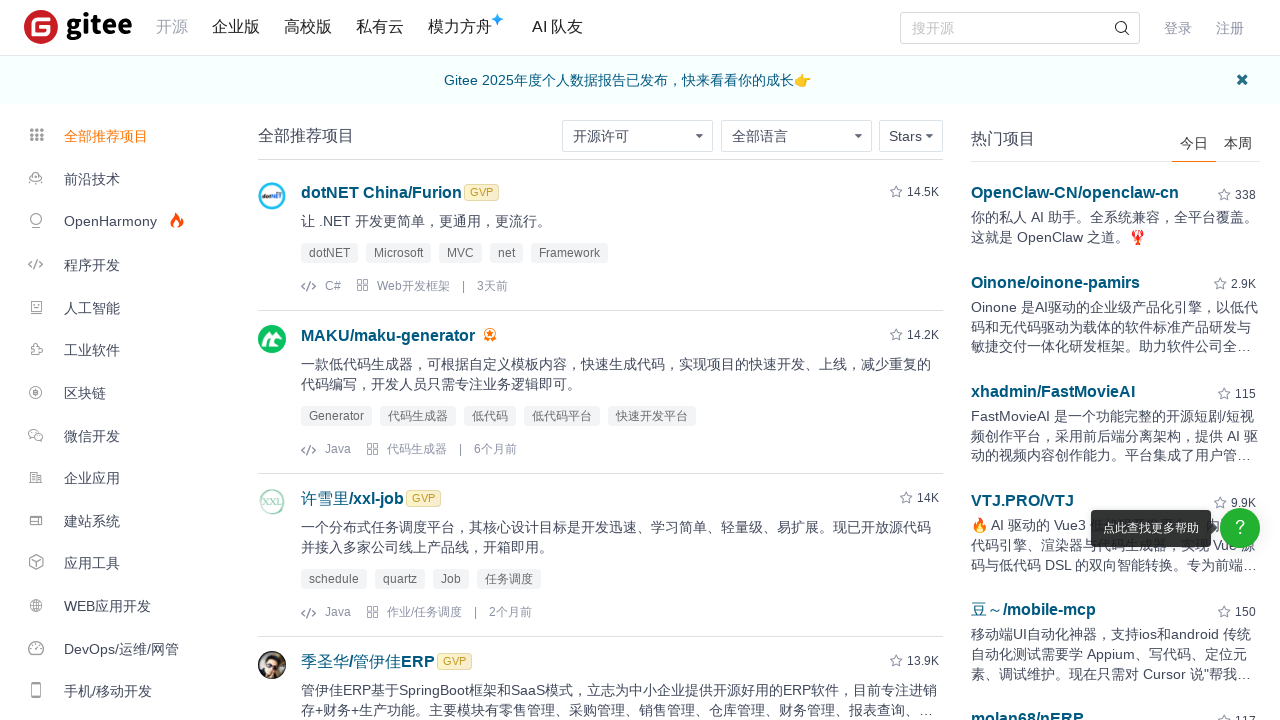

Retrieved all project links from page 3
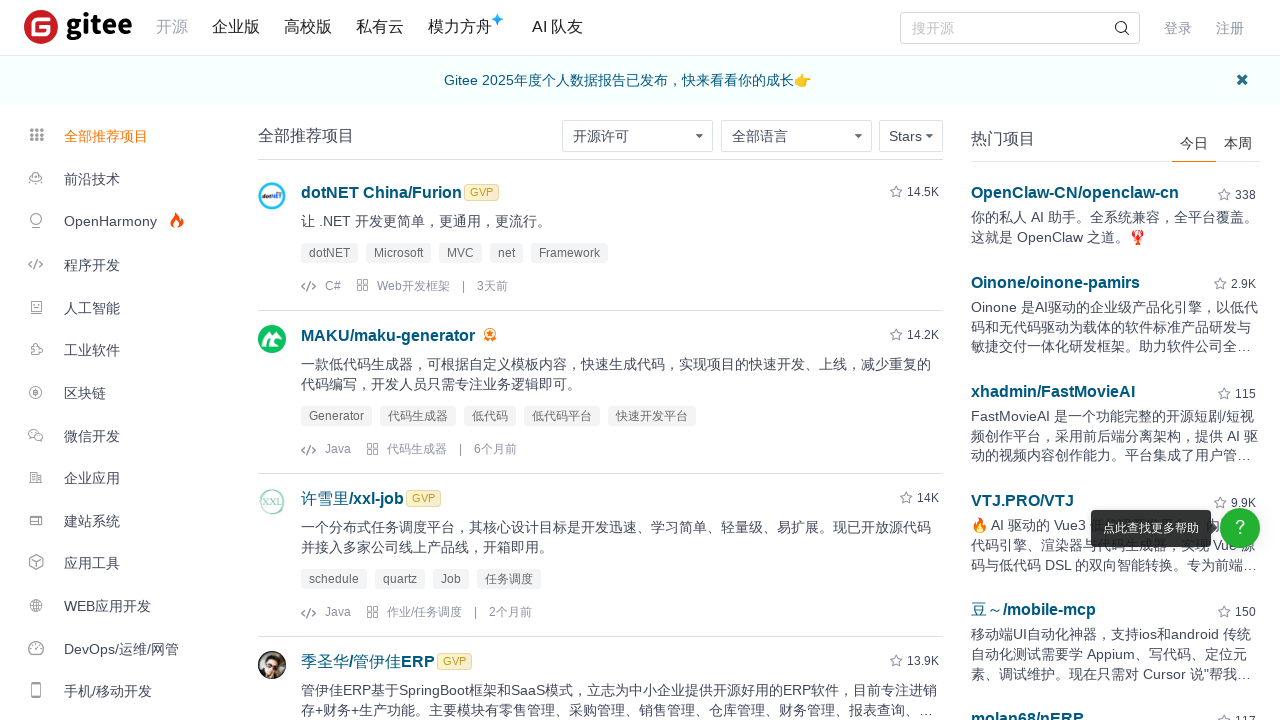

Project link is visible and ready
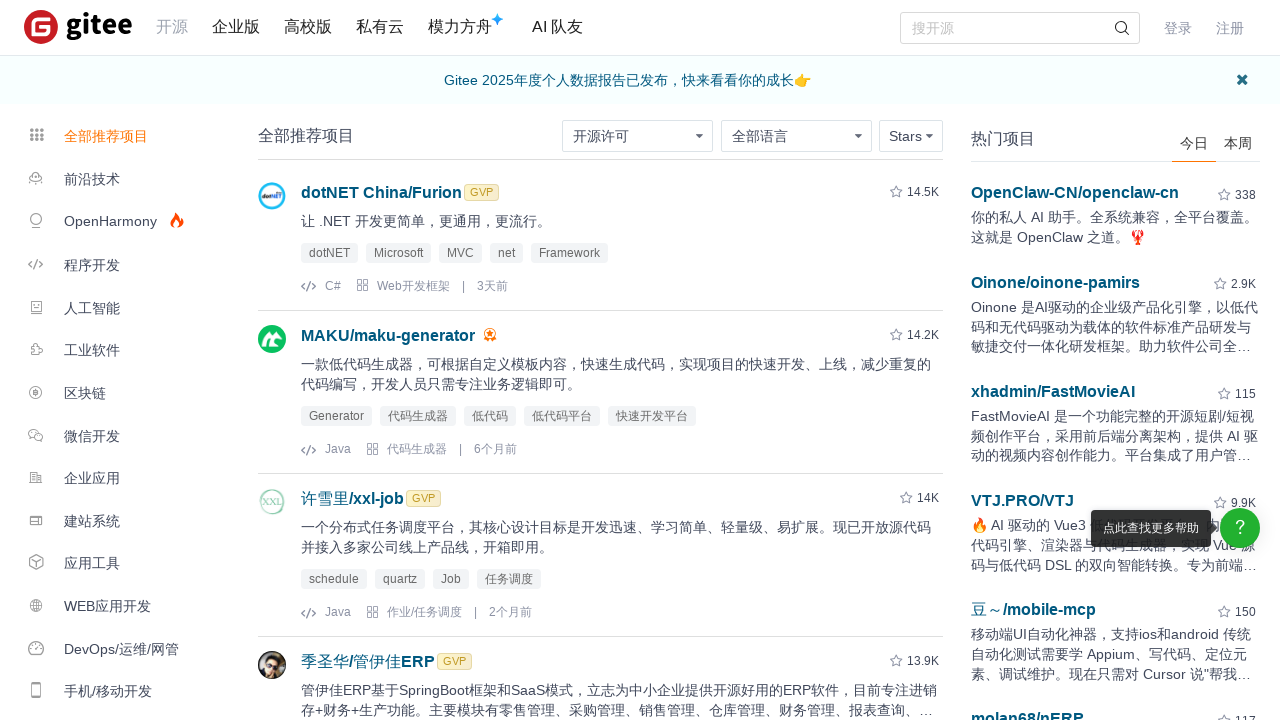

Retrieved project link text: dotNET China/Furion
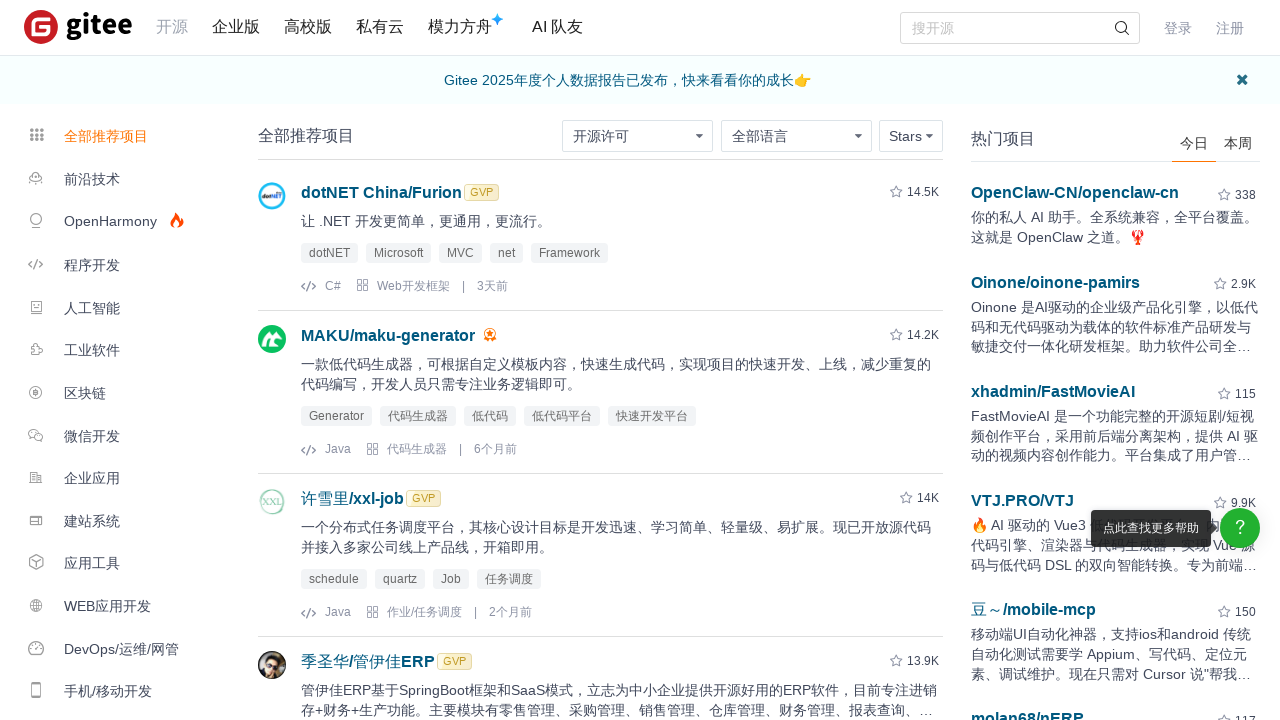

Retrieved project link href: /dotnetchina/Furion
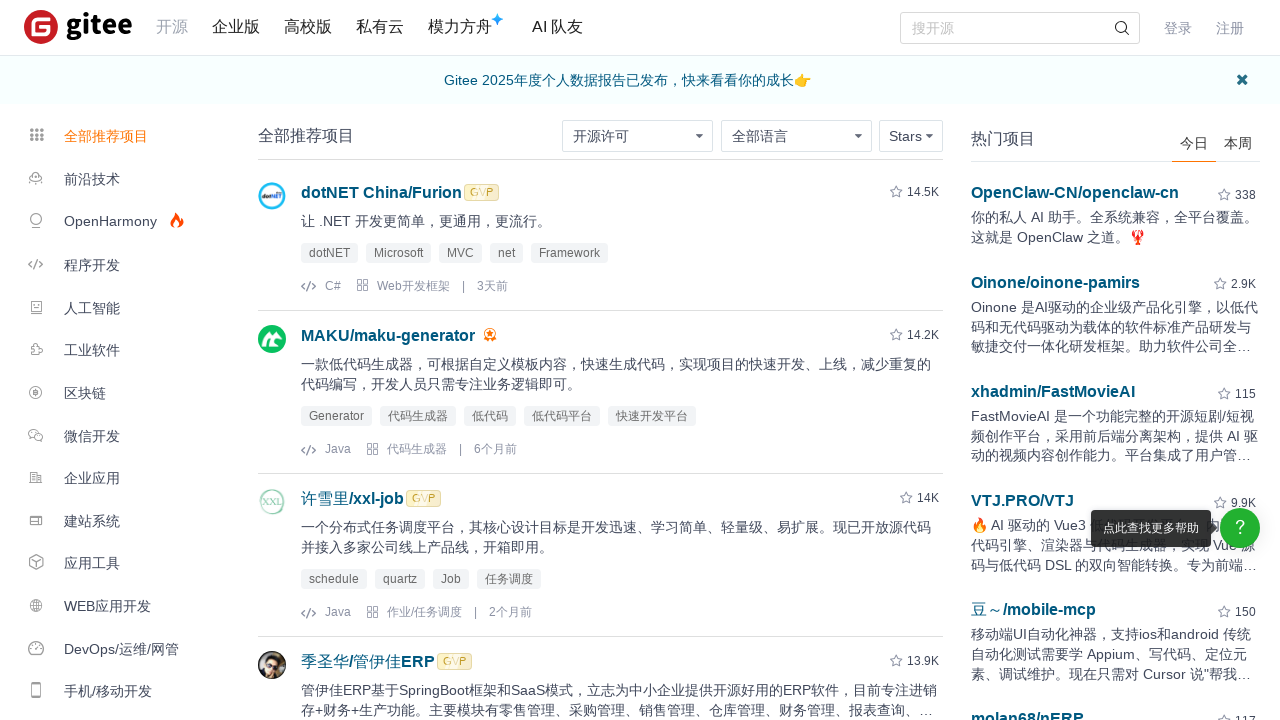

Project link is visible and ready
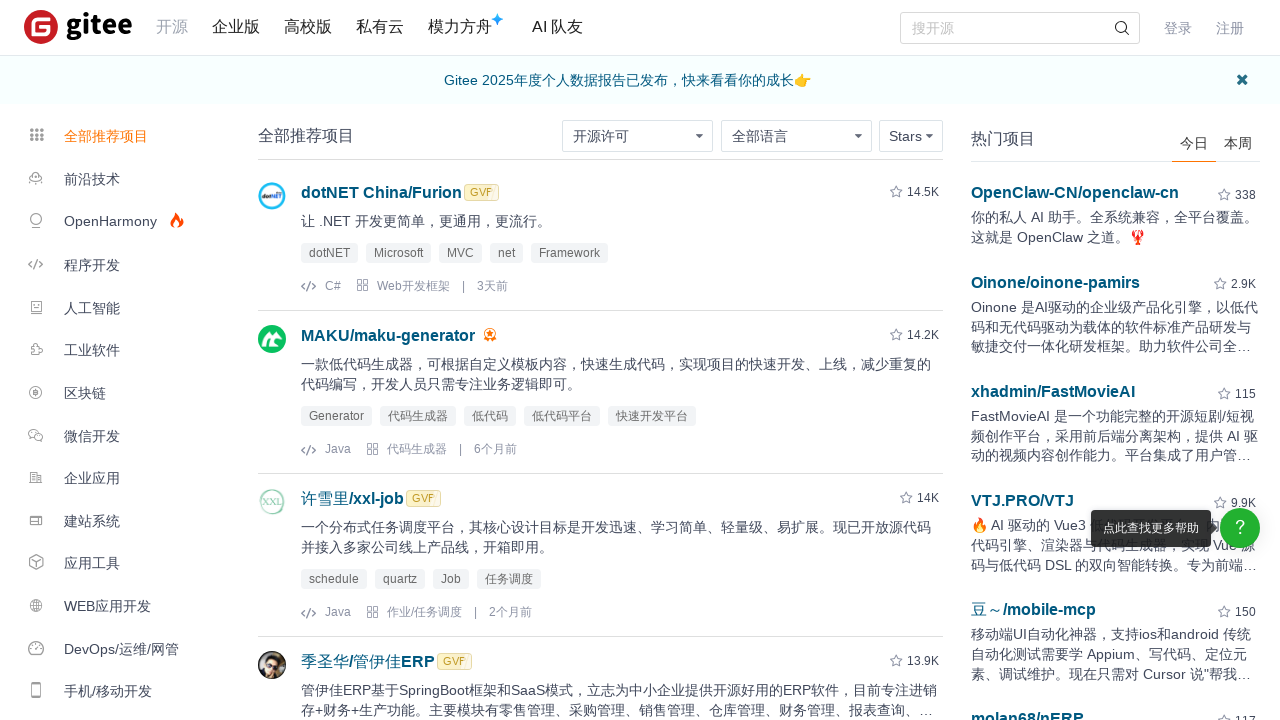

Retrieved project link text: MAKU/maku-generator
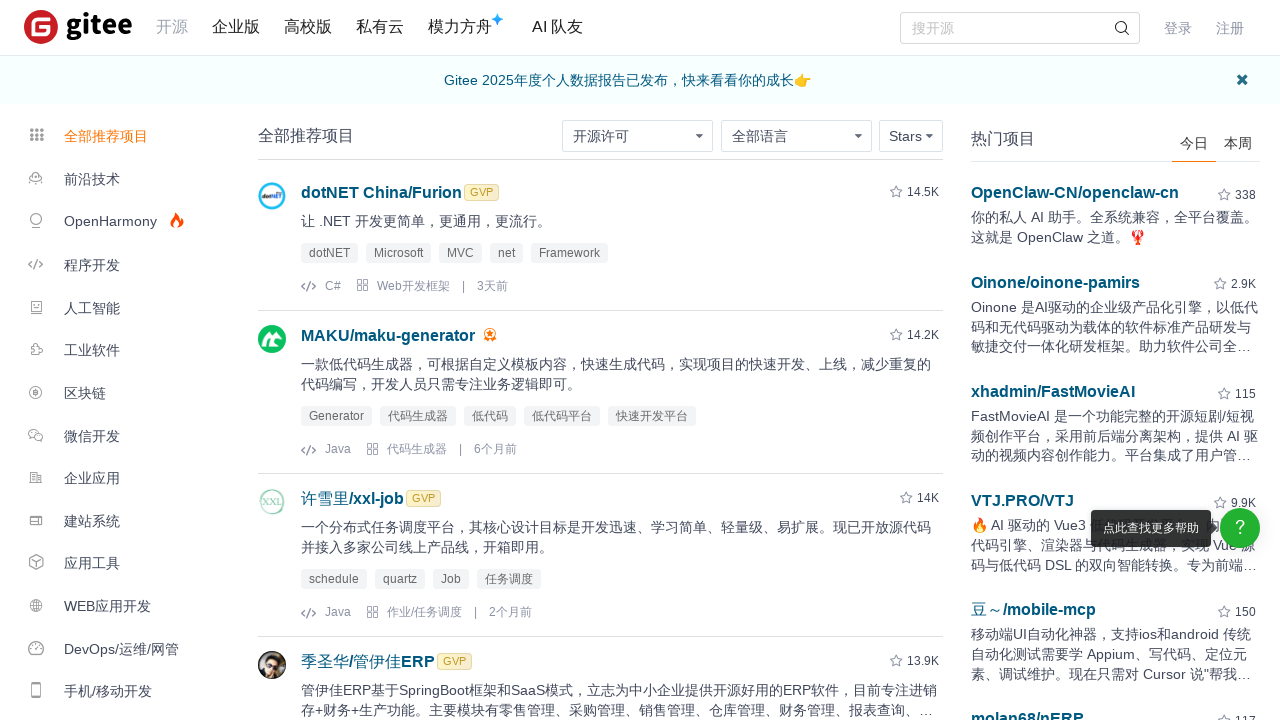

Retrieved project link href: /makunet/maku-generator
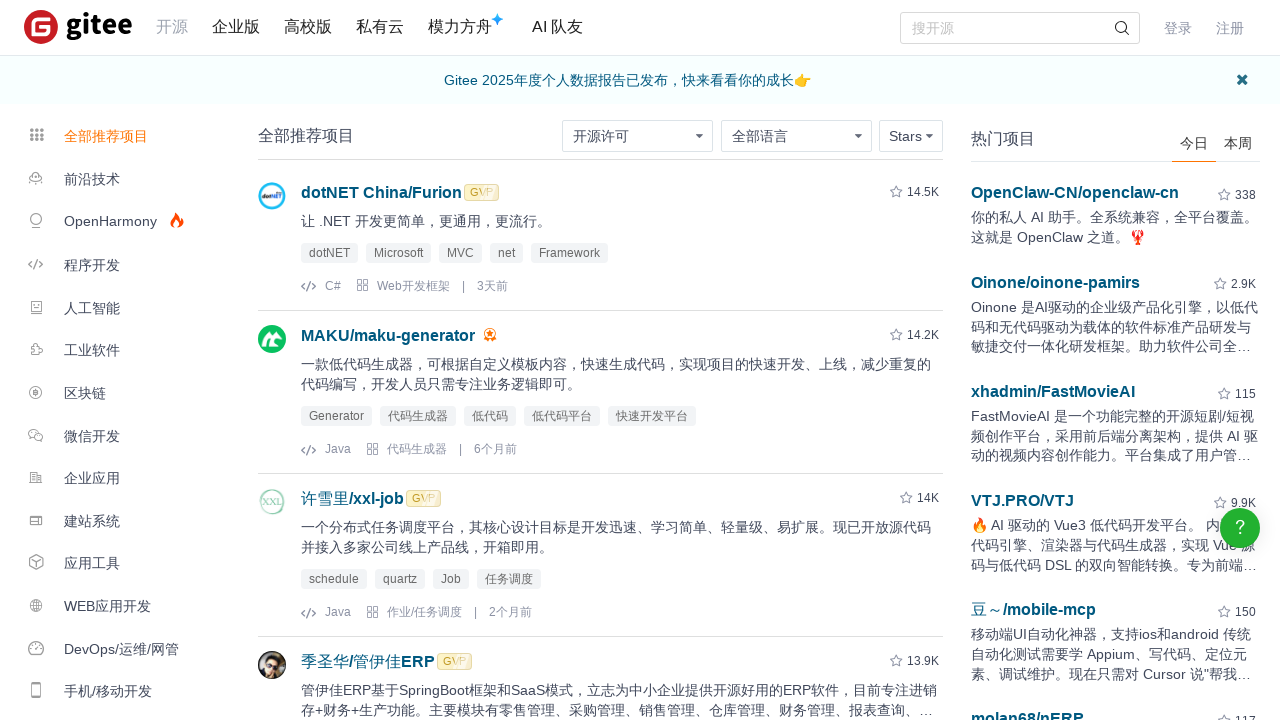

Project link is visible and ready
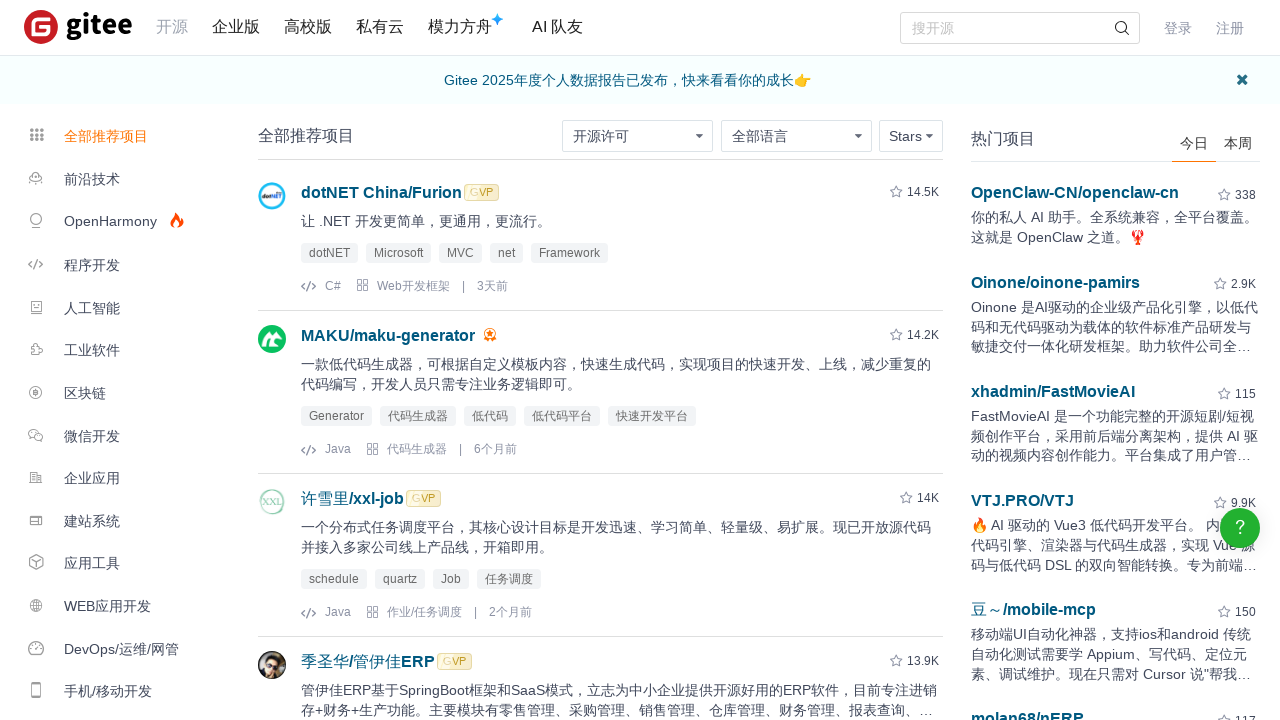

Retrieved project link text: 许雪里/xxl-job
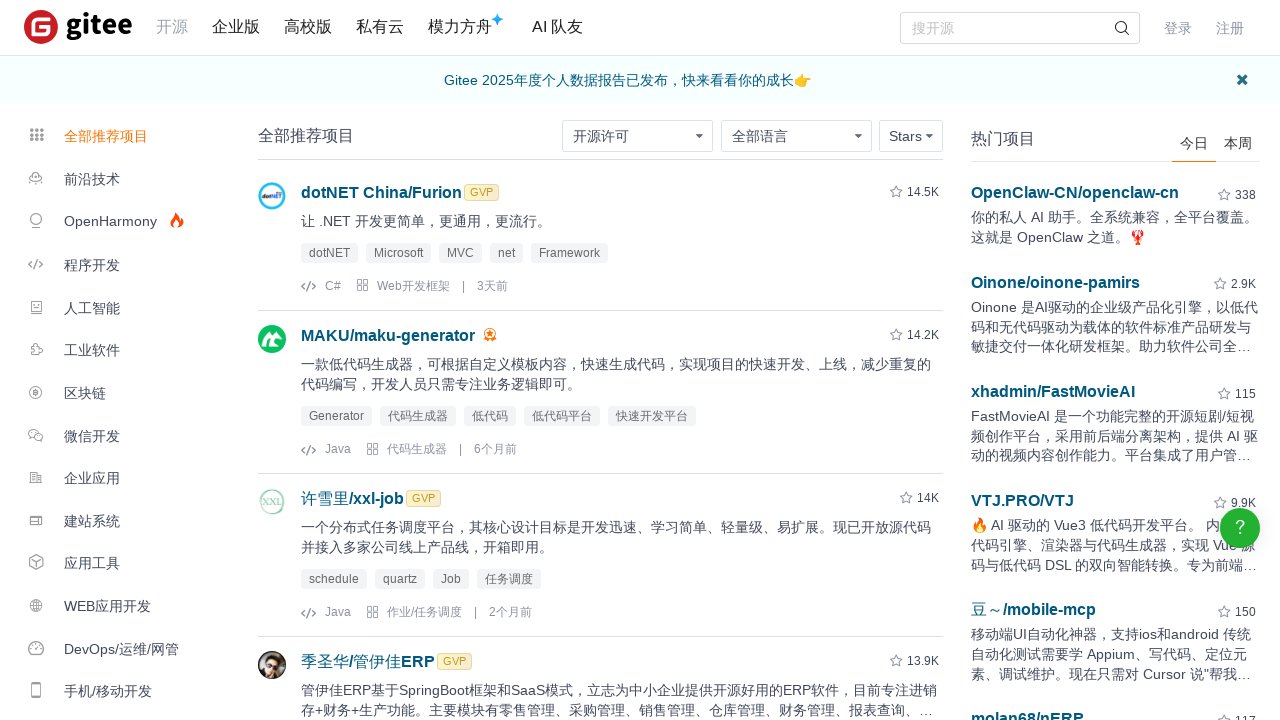

Retrieved project link href: /xuxueli0323/xxl-job
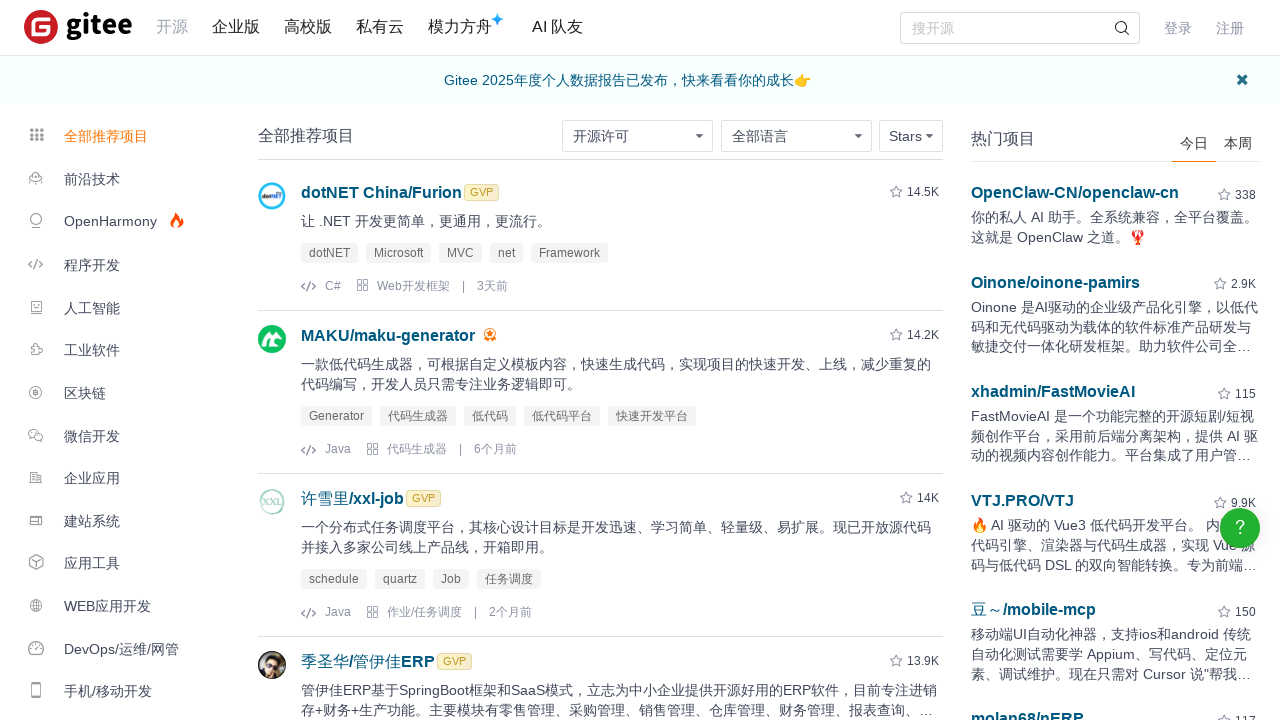

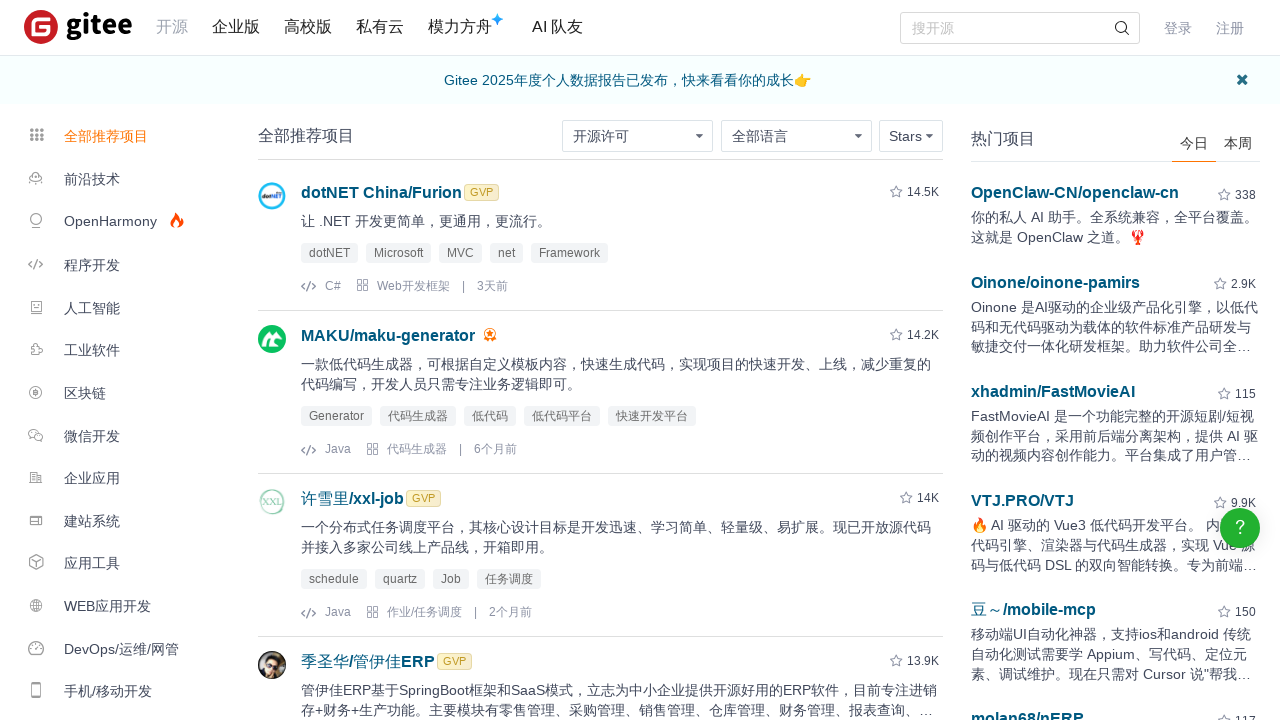